Tests input interaction within an iframe by filling a search field and clicking search button

Starting URL: https://www.globalsqa.com/demo-site/frames-and-windows/#iFrame

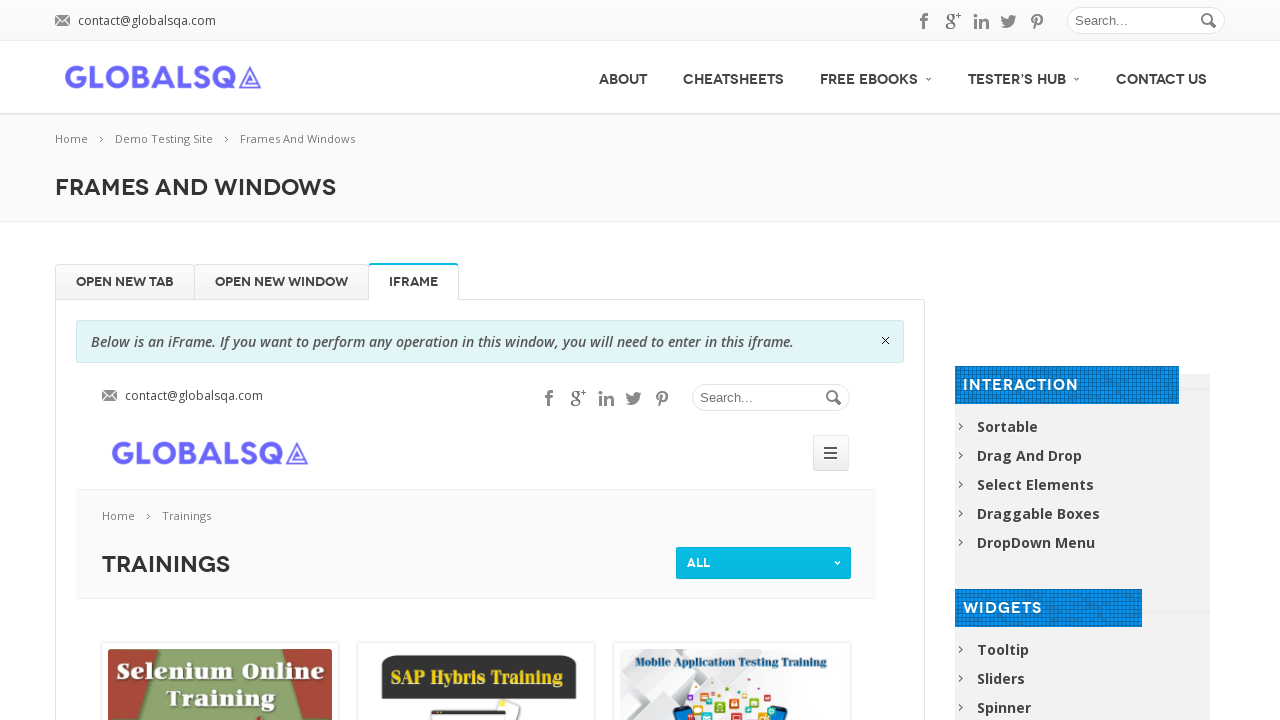

Located the globalSqa iframe
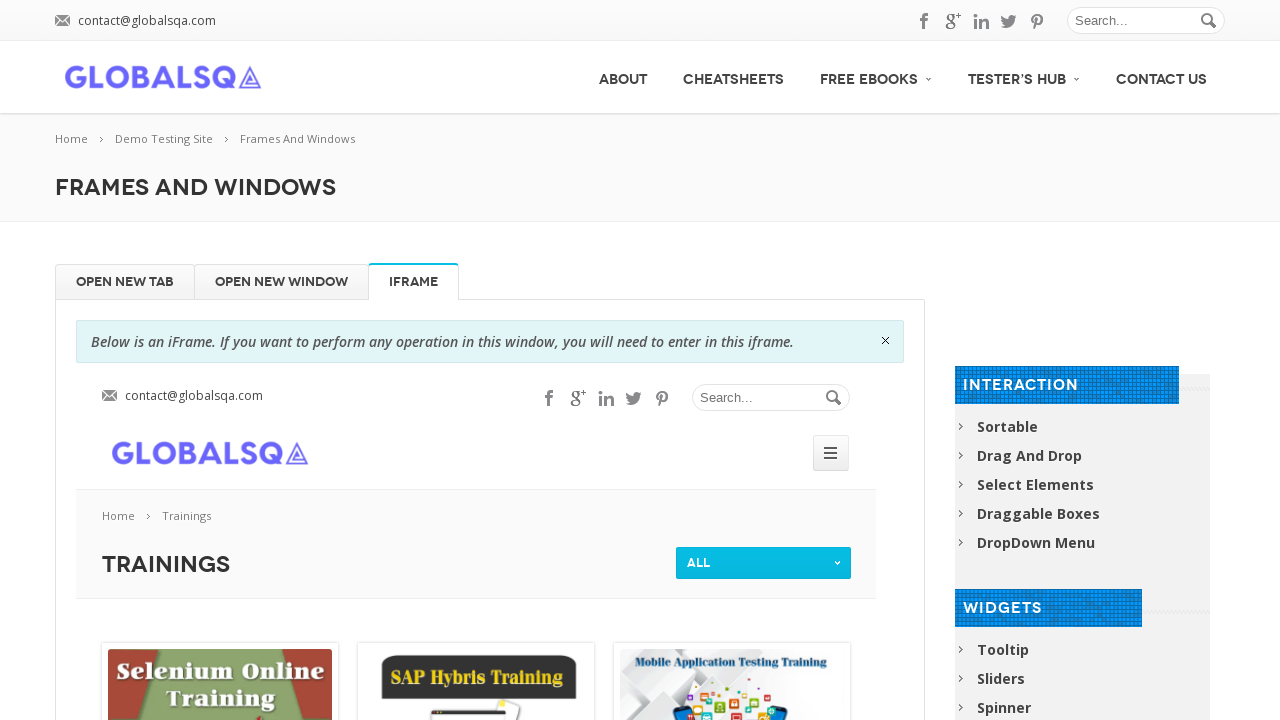

Filled search field with 'Automation' inside iframe on xpath=//iframe[@name='globalSqa'] >> internal:control=enter-frame >> input[id='s
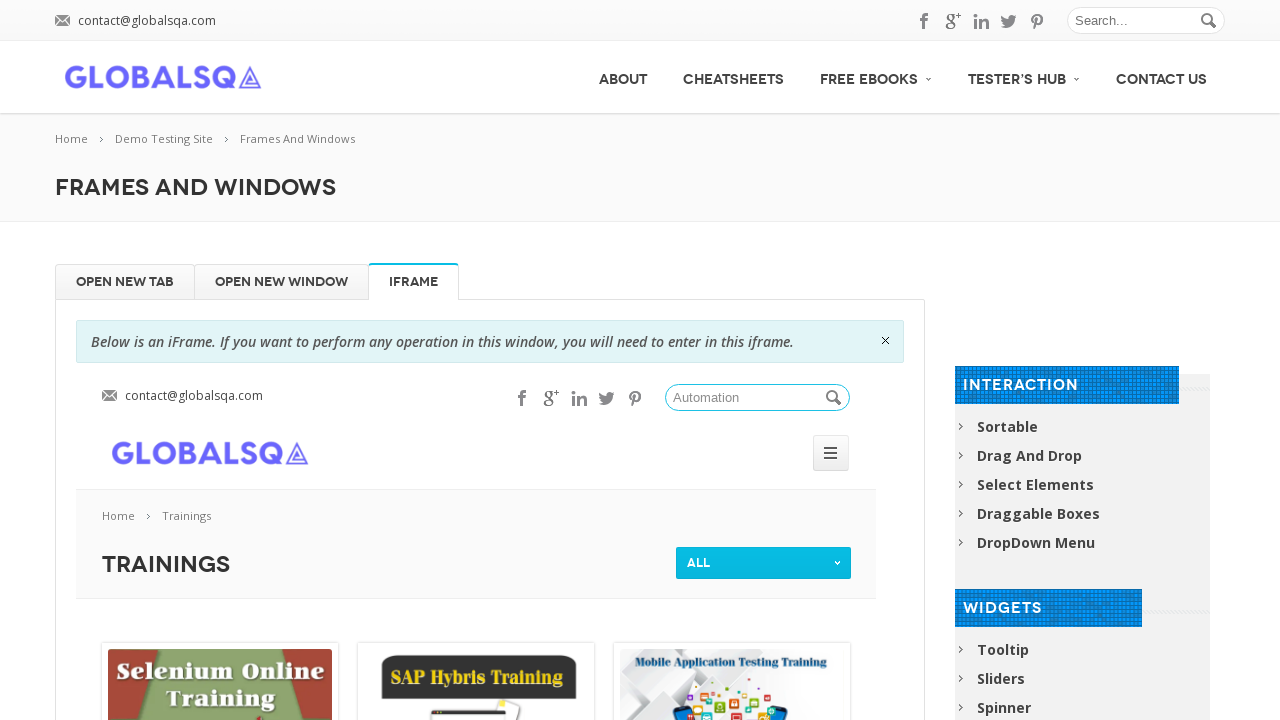

Clicked search button inside iframe at (835, 398) on xpath=//iframe[@name='globalSqa'] >> internal:control=enter-frame >> #subheader 
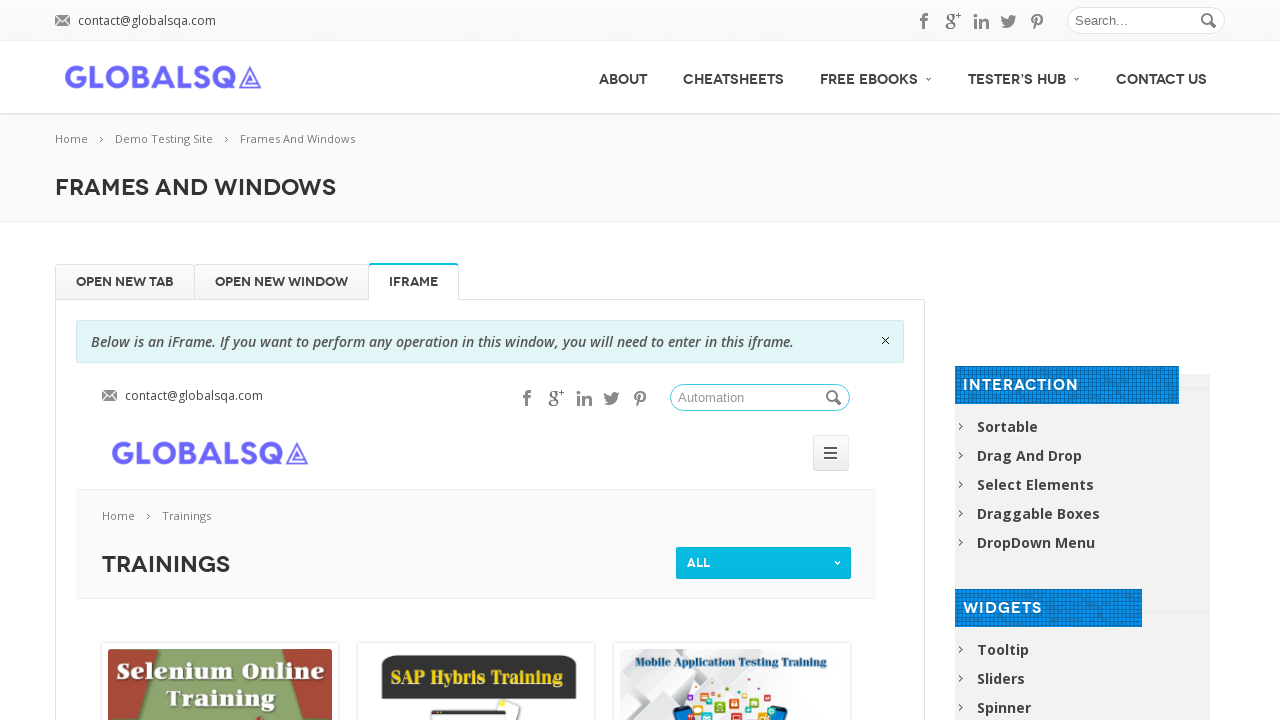

Waited 2 seconds for search results to load
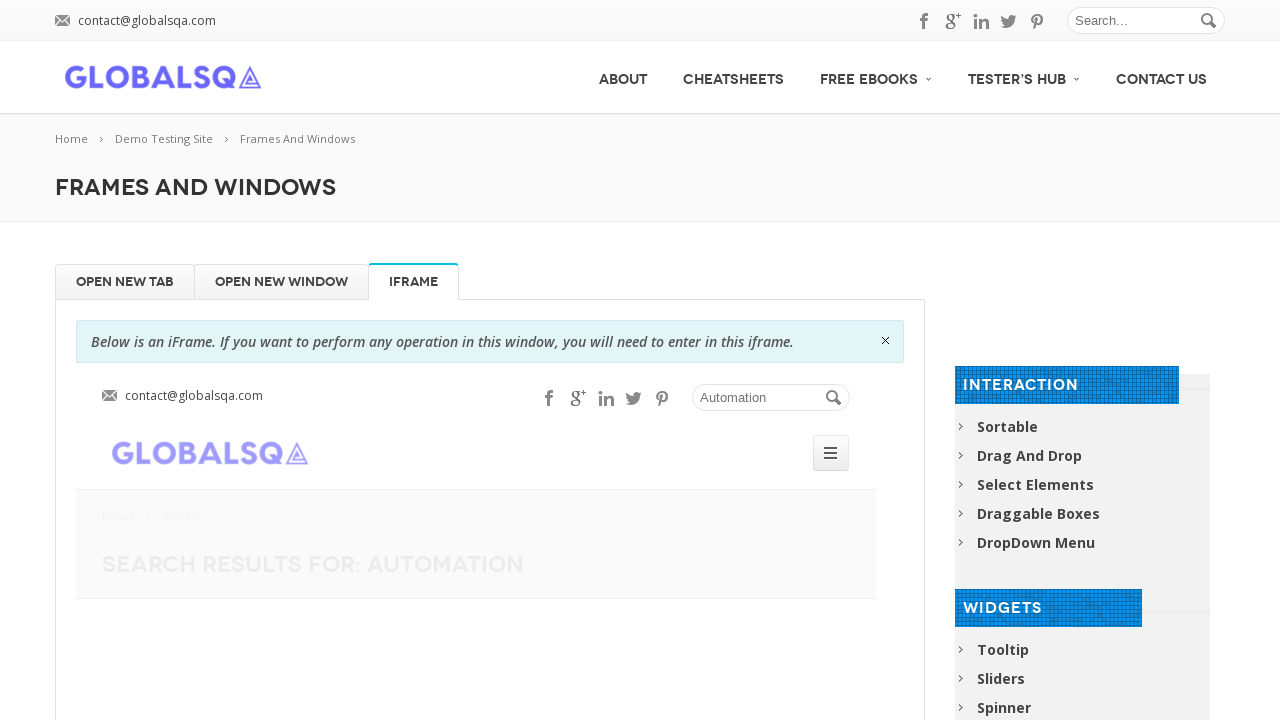

Retrieved page heading text from search results
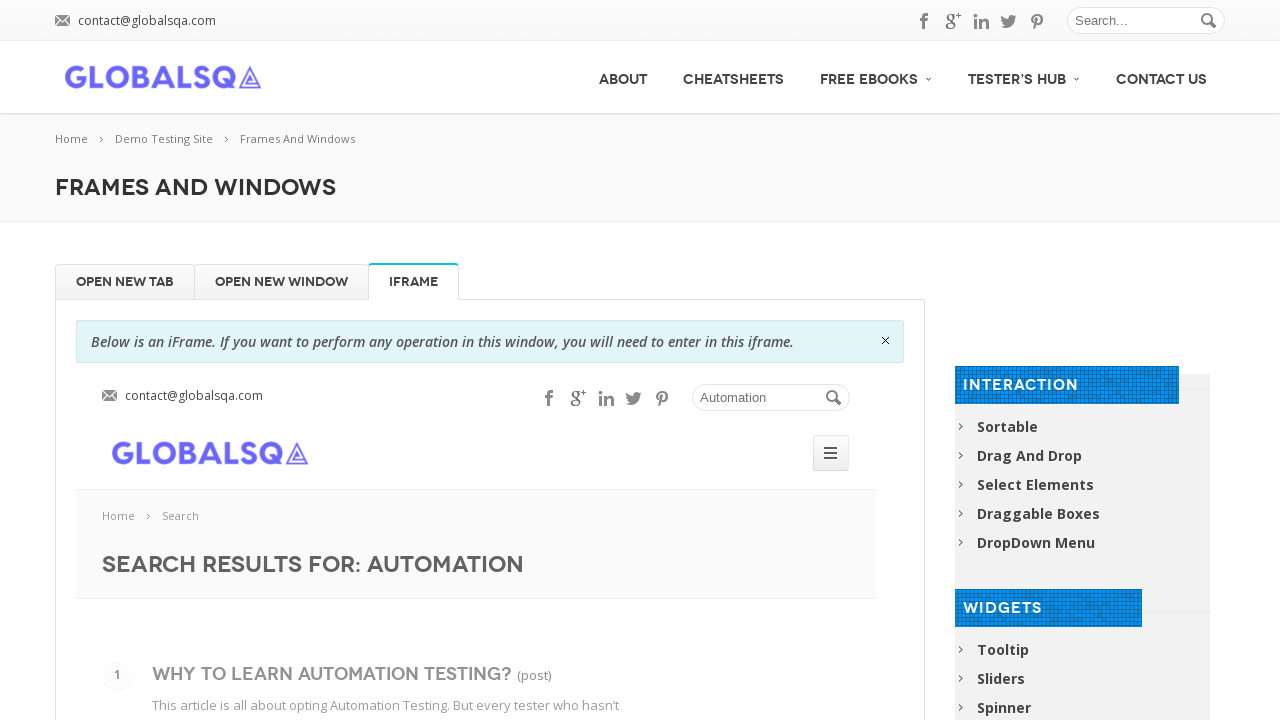

Verified 'Automation' is present in page heading
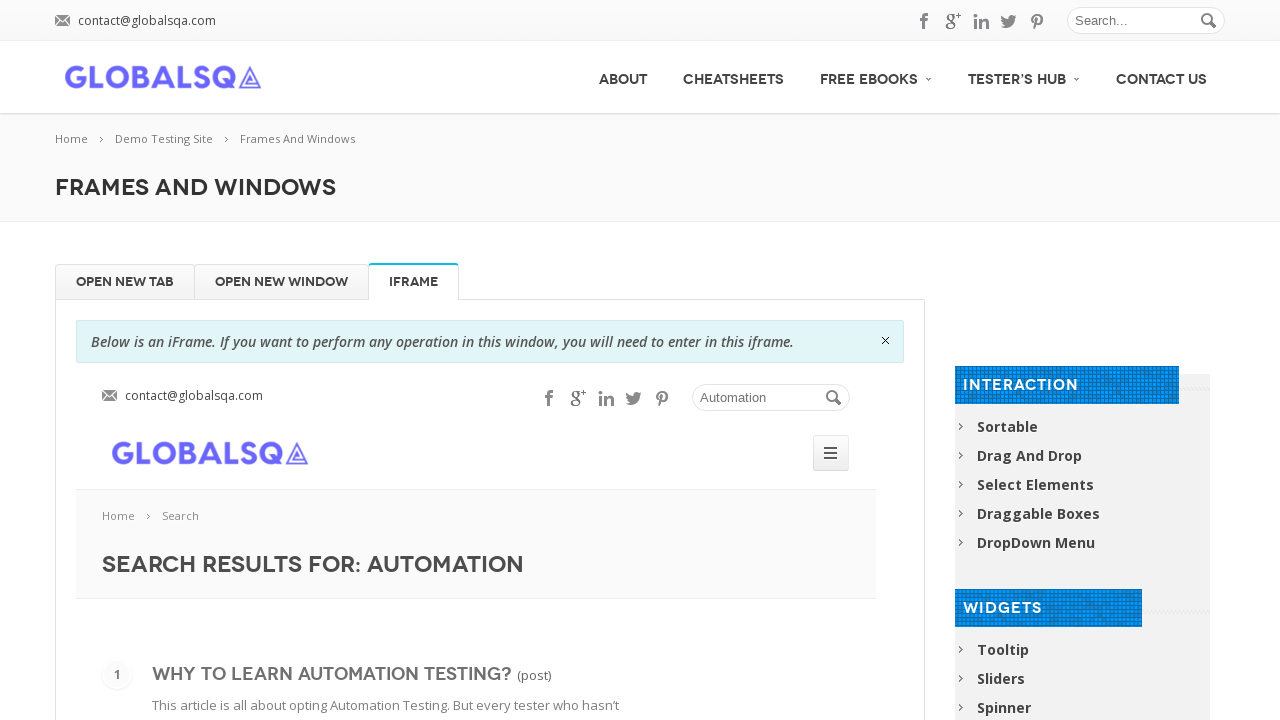

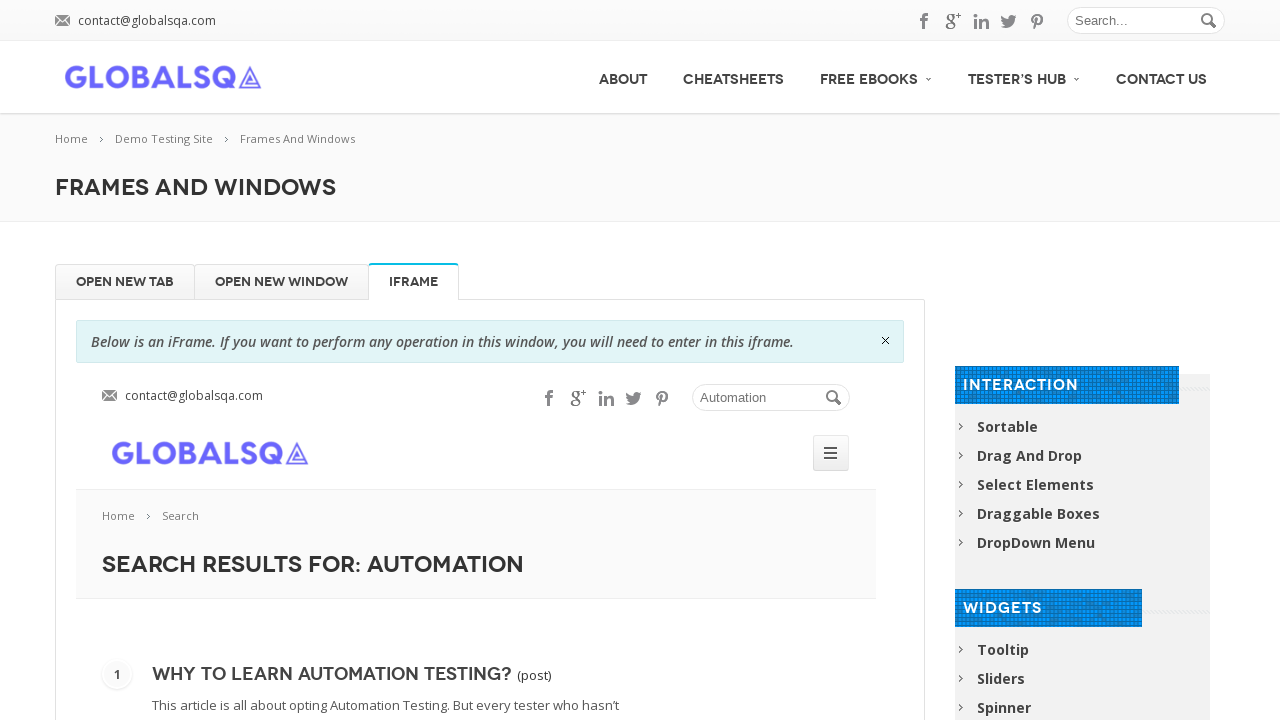